Hovers over the 'Hover me to see' button to trigger the tooltip display

Starting URL: https://demoqa.com/tool-tips

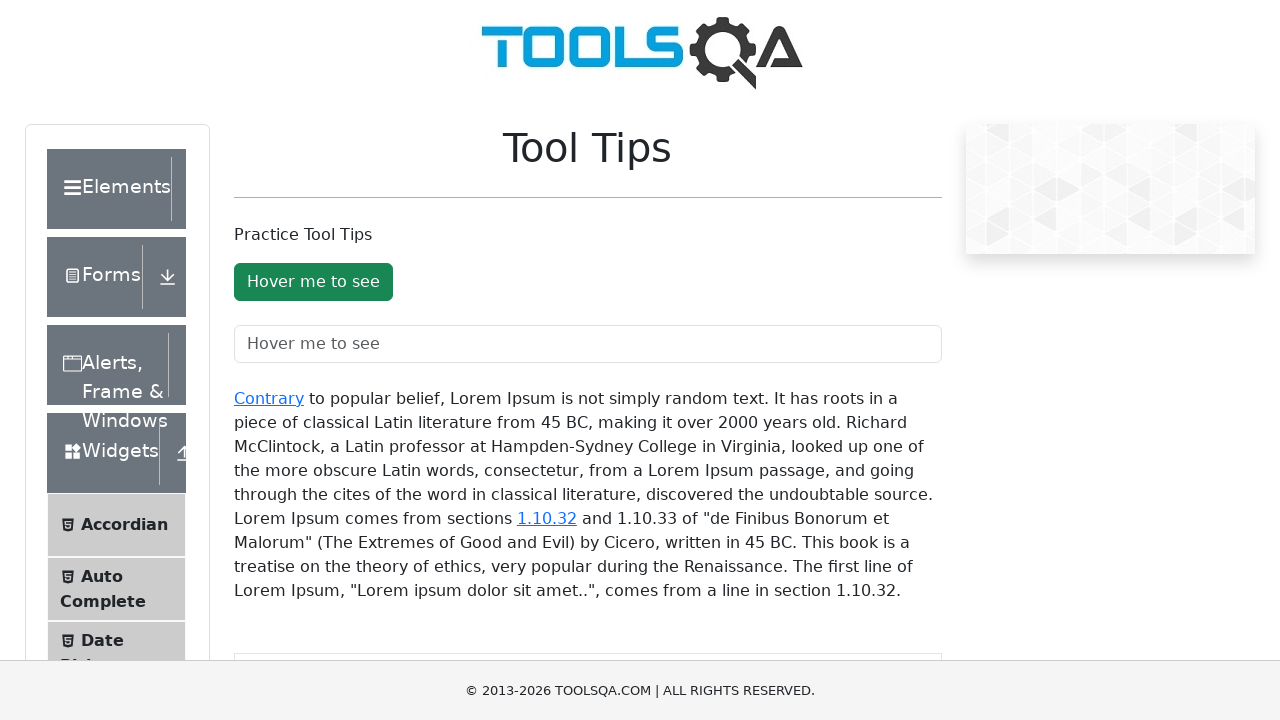

Hovered over the 'Hover me to see' button at (313, 282) on #toolTipButton
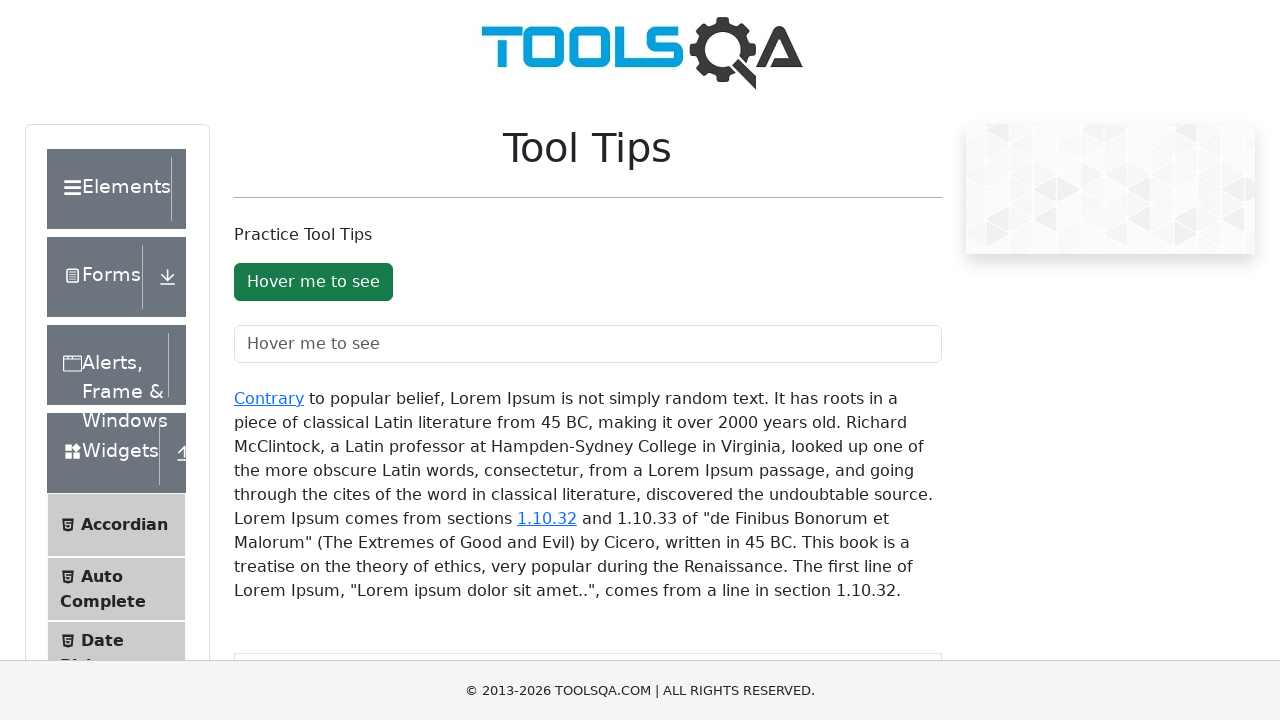

Tooltip appeared and is visible
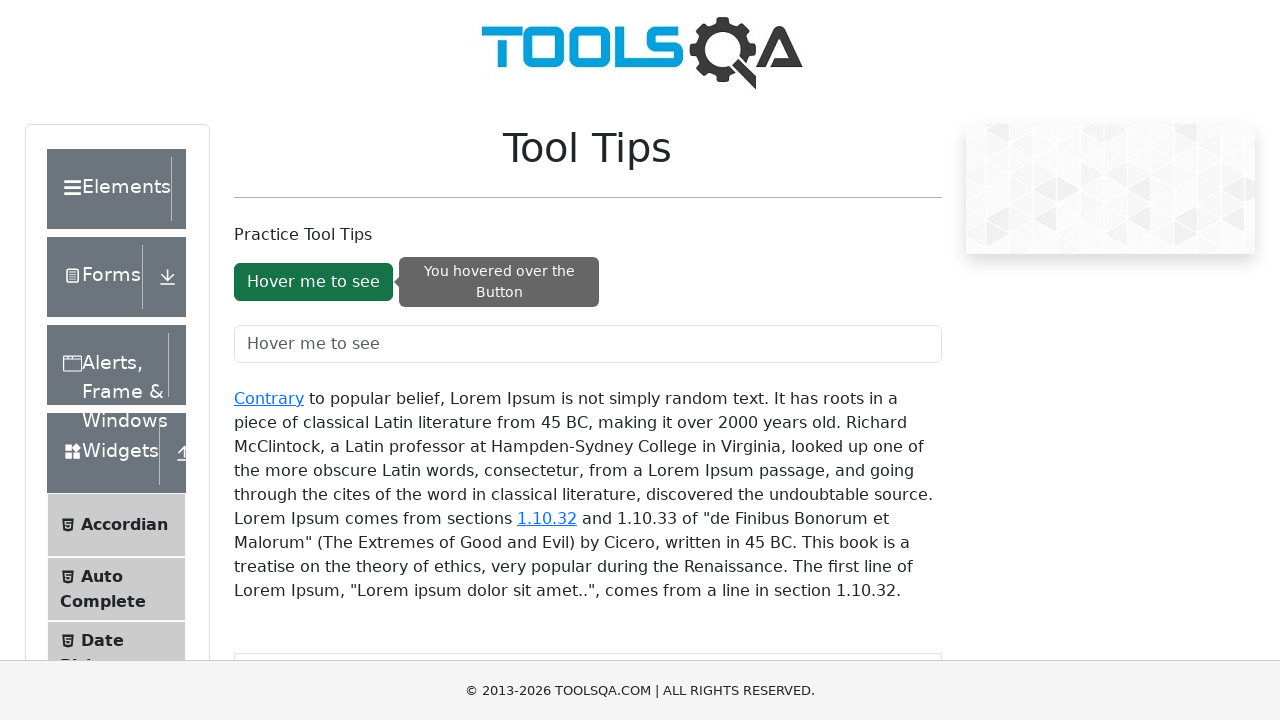

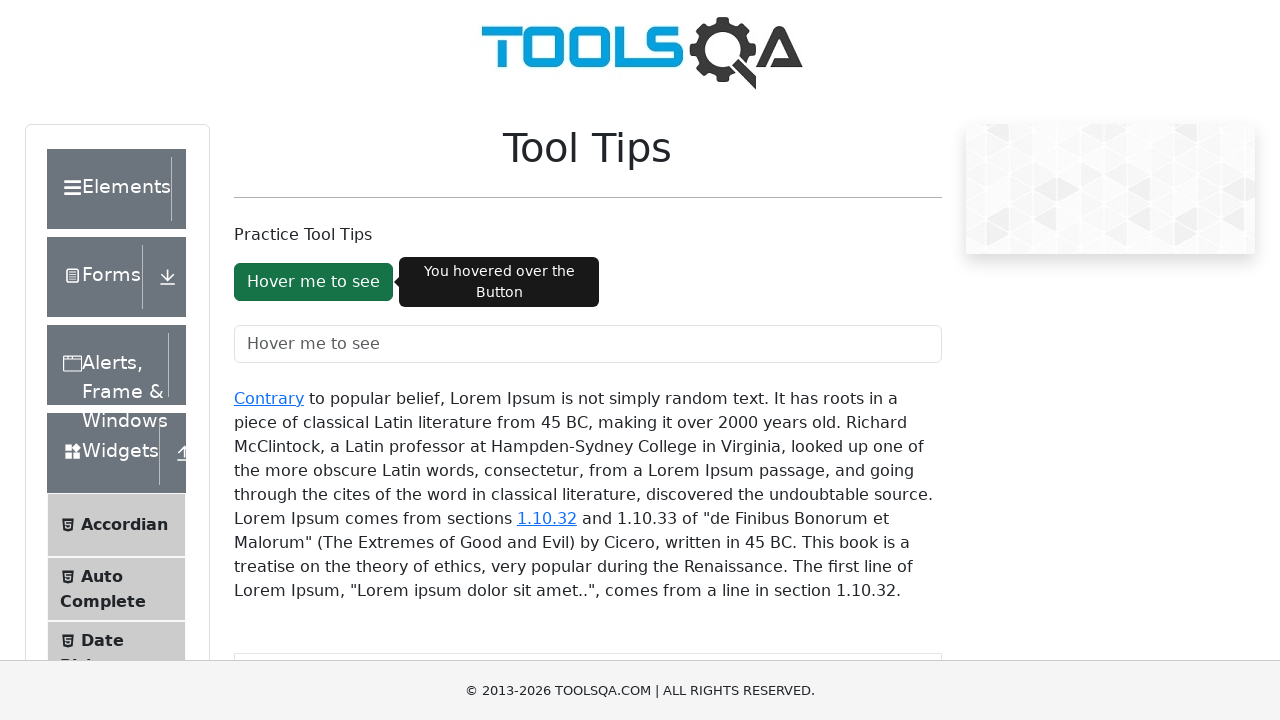